Tests entering text into the datalist input field

Starting URL: https://bonigarcia.dev/selenium-webdriver-java/web-form.html

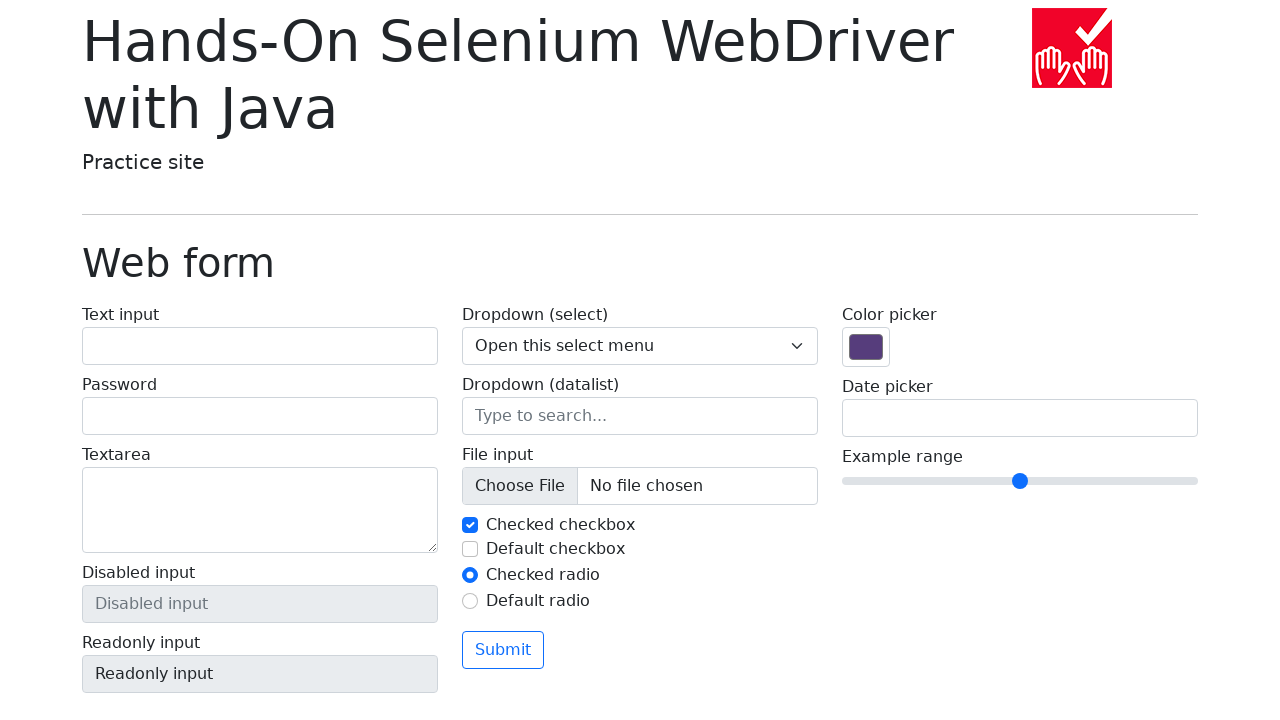

Located datalist input field with name 'my-datalist'
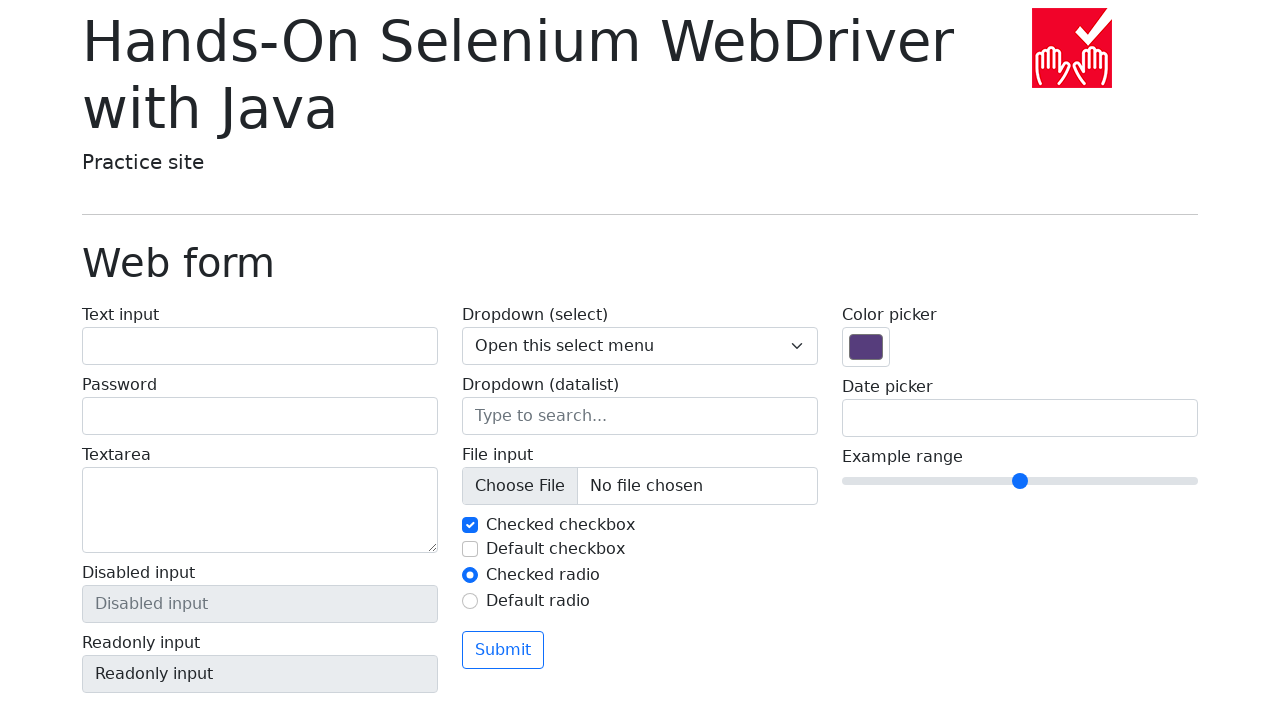

Filled datalist input field with 'AN' on input[name='my-datalist']
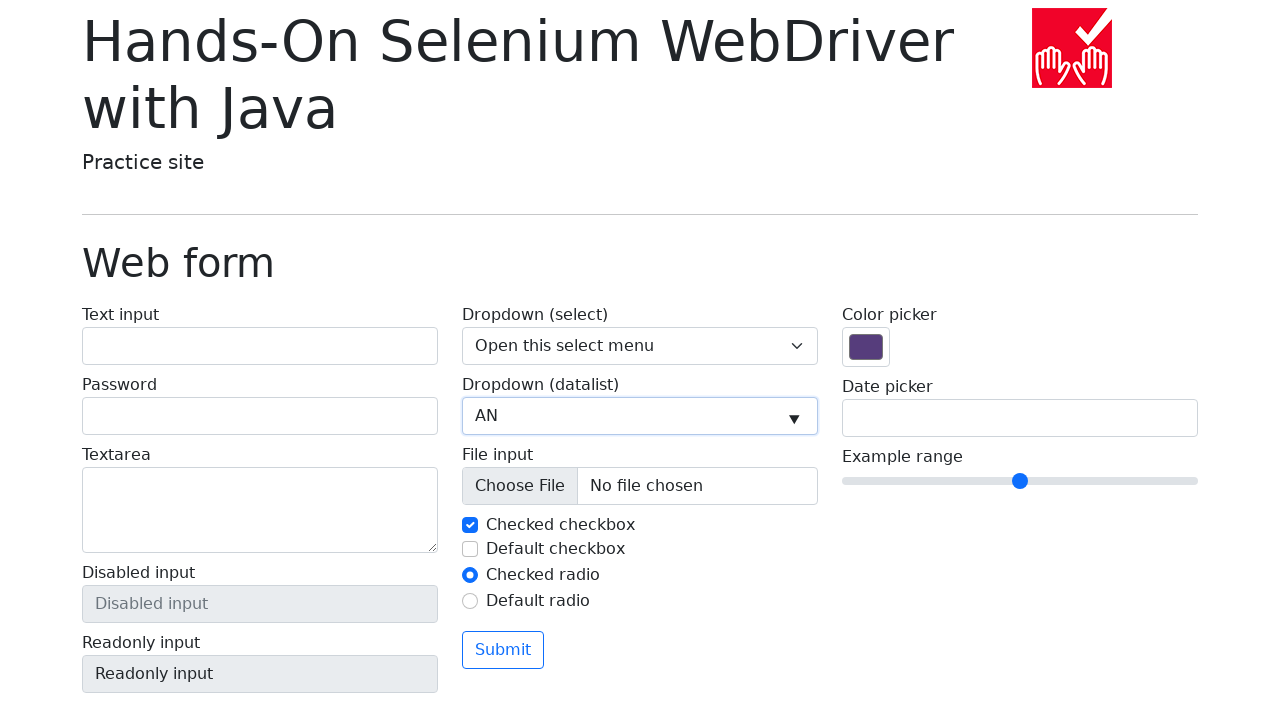

Verified datalist input value is 'AN'
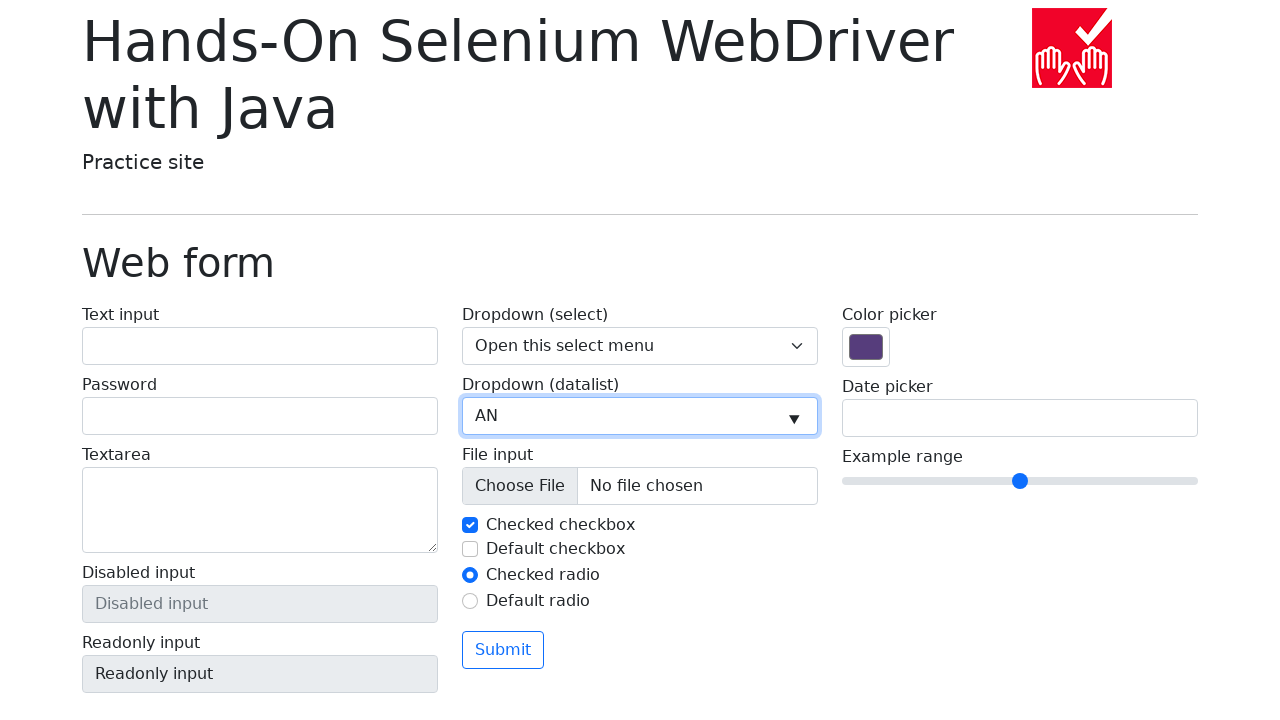

Cleared datalist input field on input[name='my-datalist']
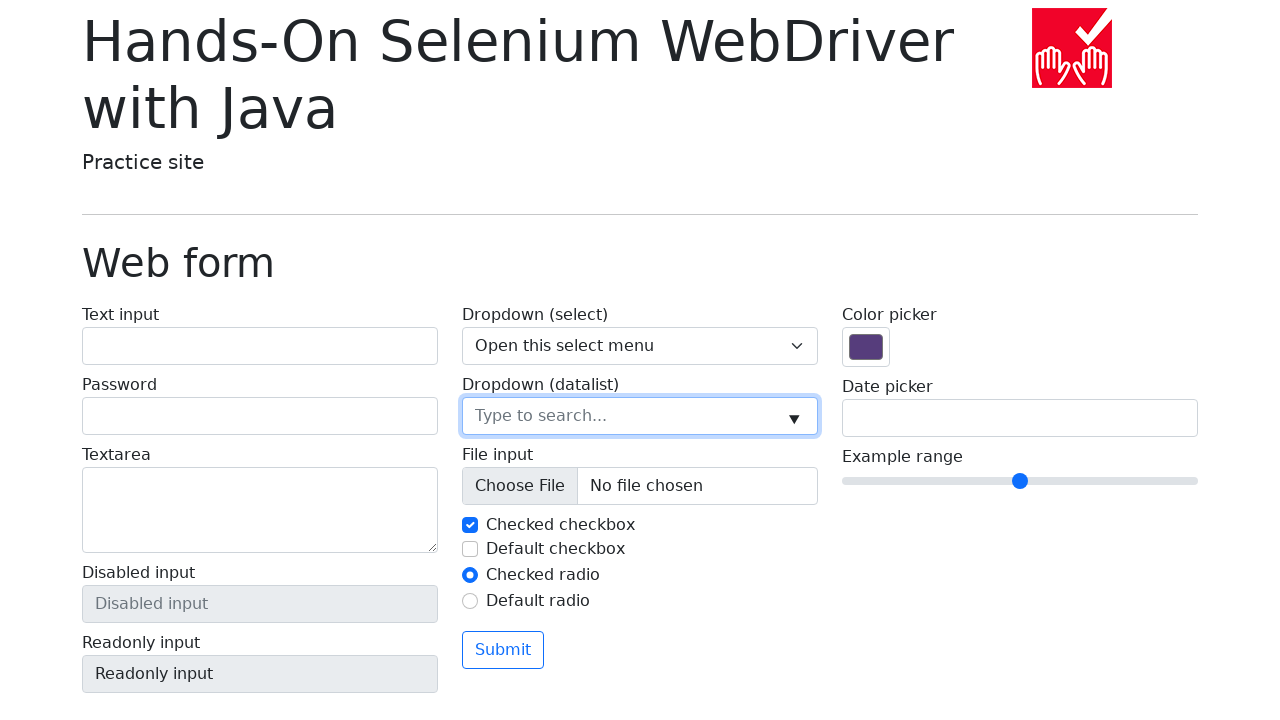

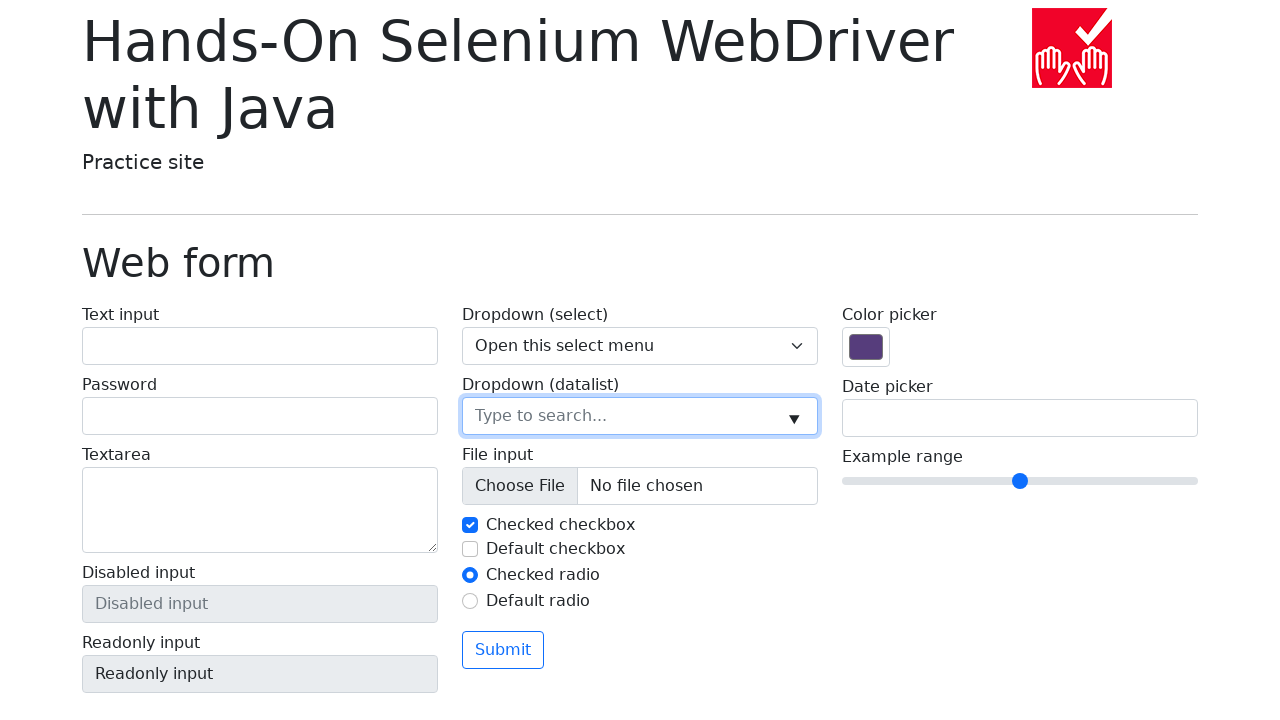